Tests dynamic content loading by clicking a button and waiting for hidden content to become visible

Starting URL: http://the-internet.herokuapp.com/dynamic_loading/1

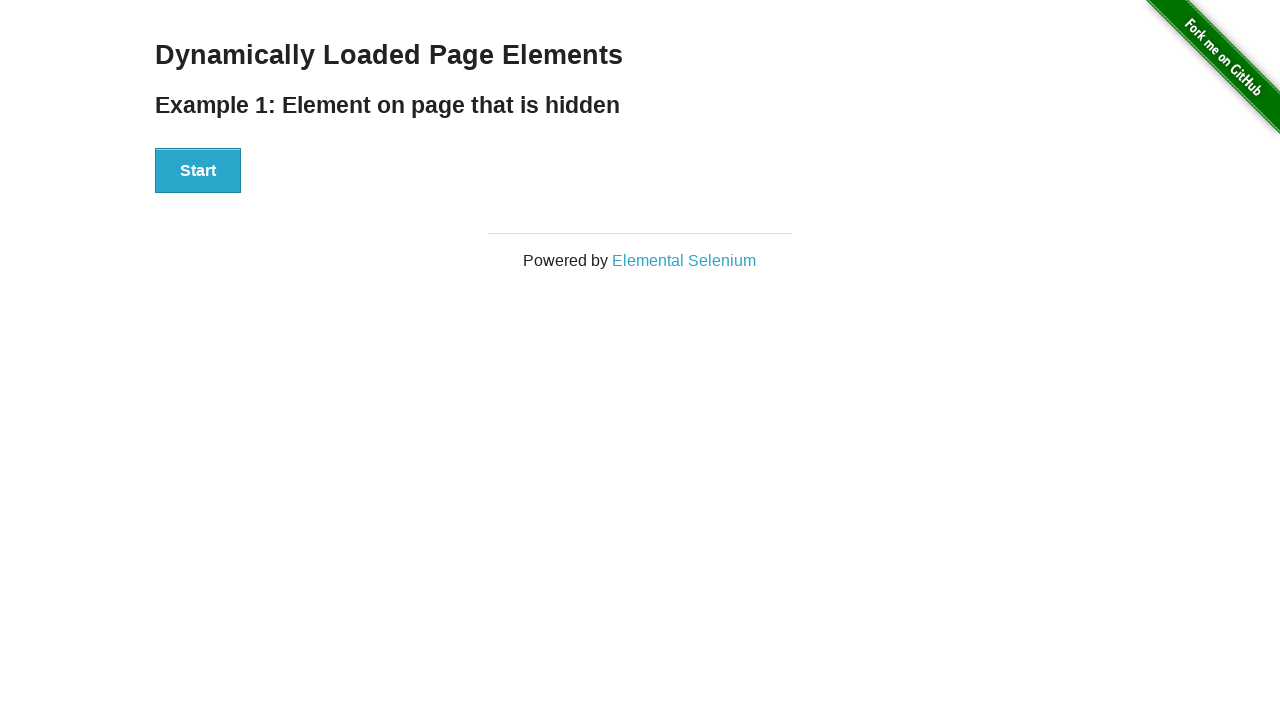

Clicked Start button to trigger dynamic content loading at (198, 171) on xpath=.//*[@id='start']/button
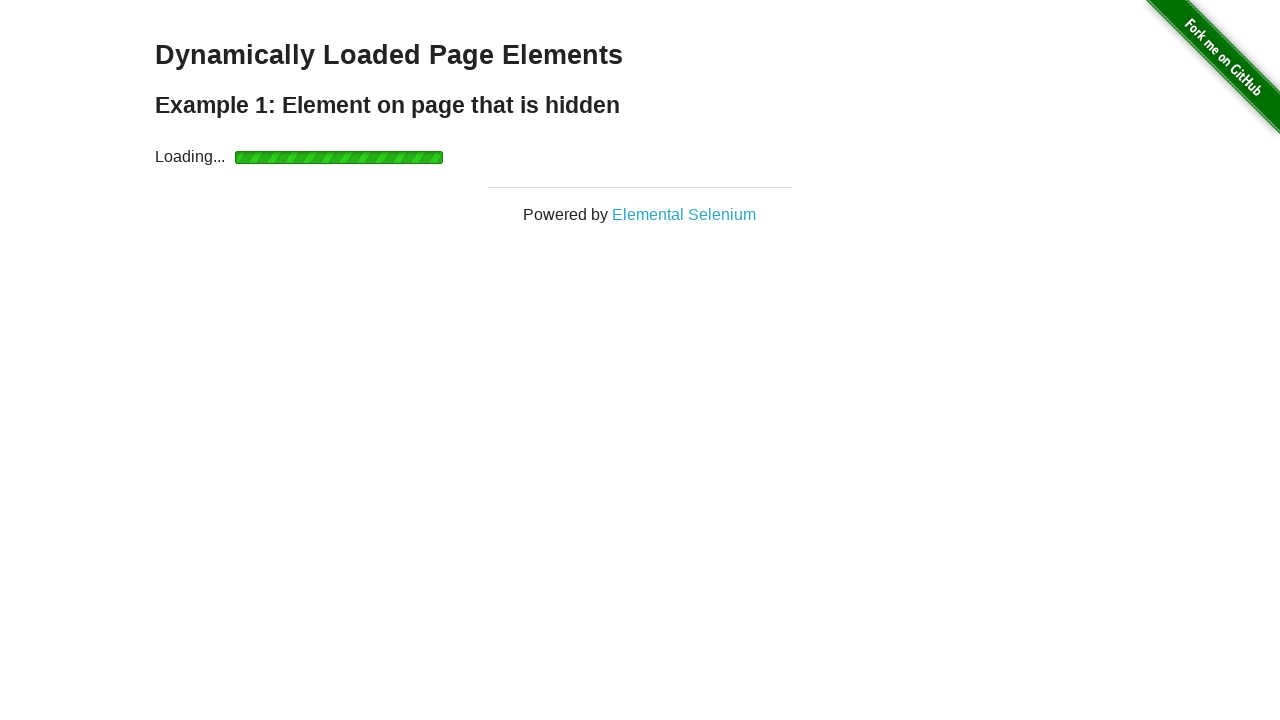

Waited for dynamically loaded content to become visible
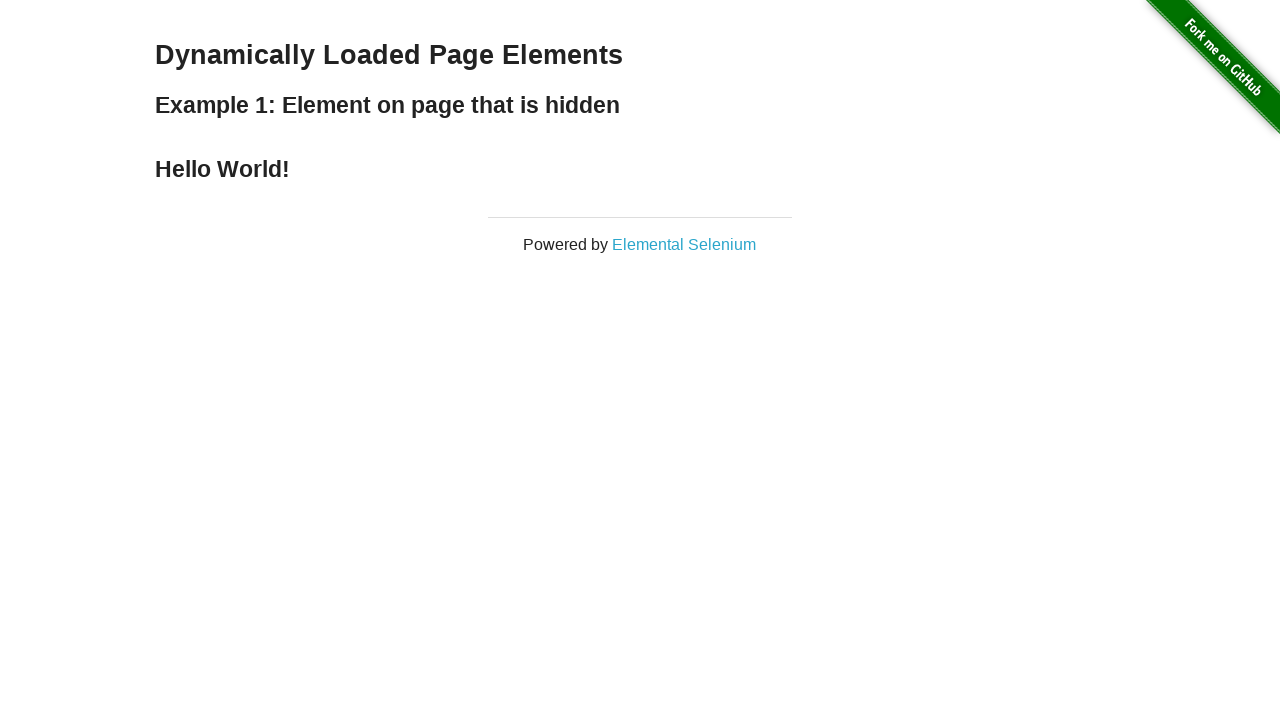

Located the message element
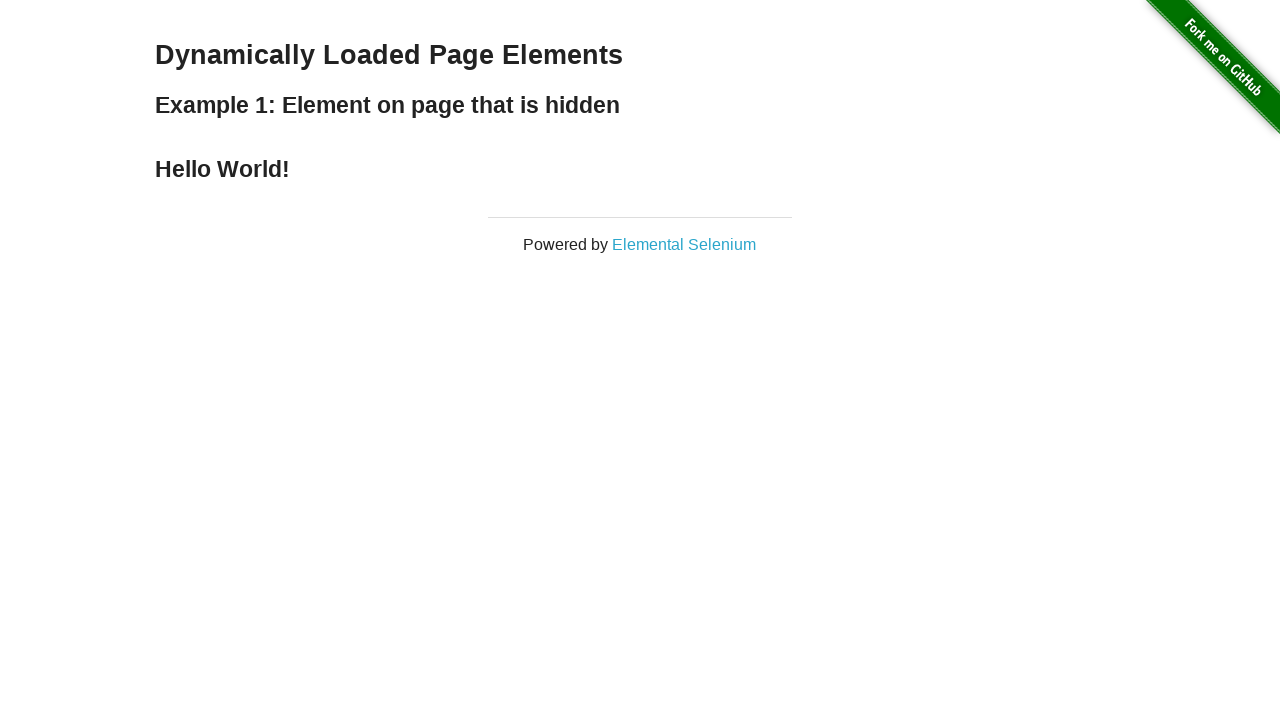

Verified that the message element is ready
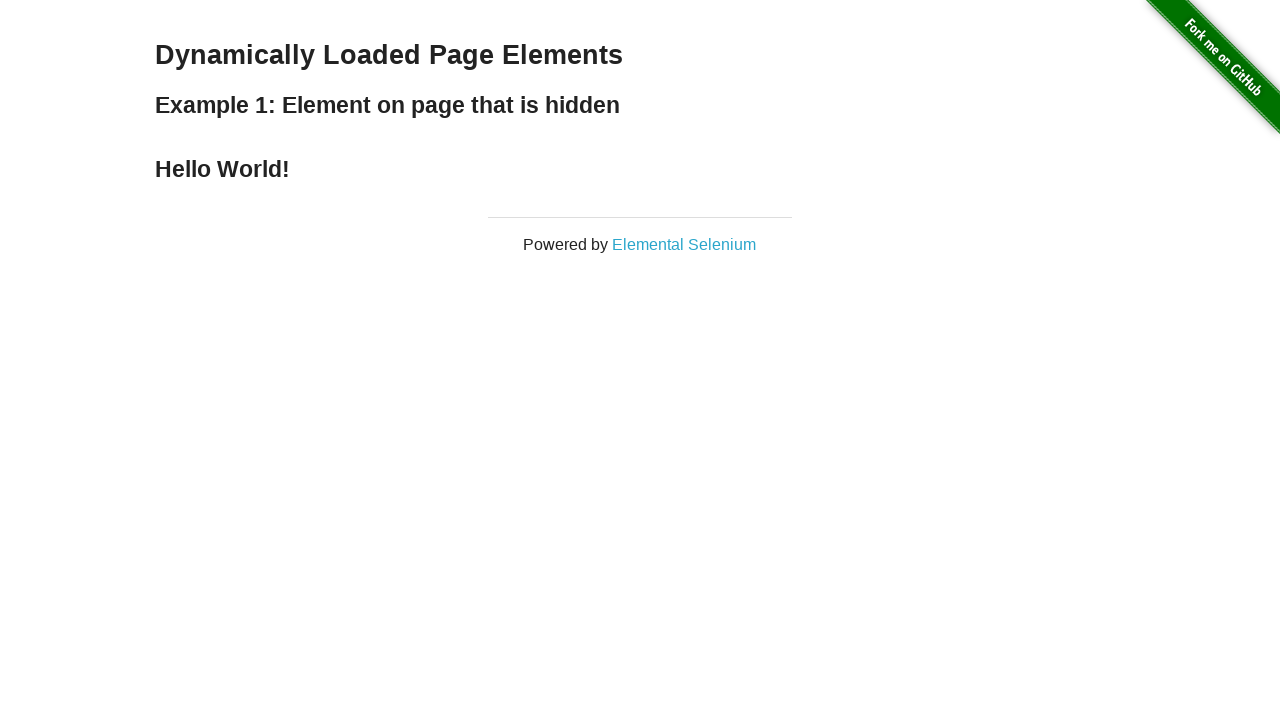

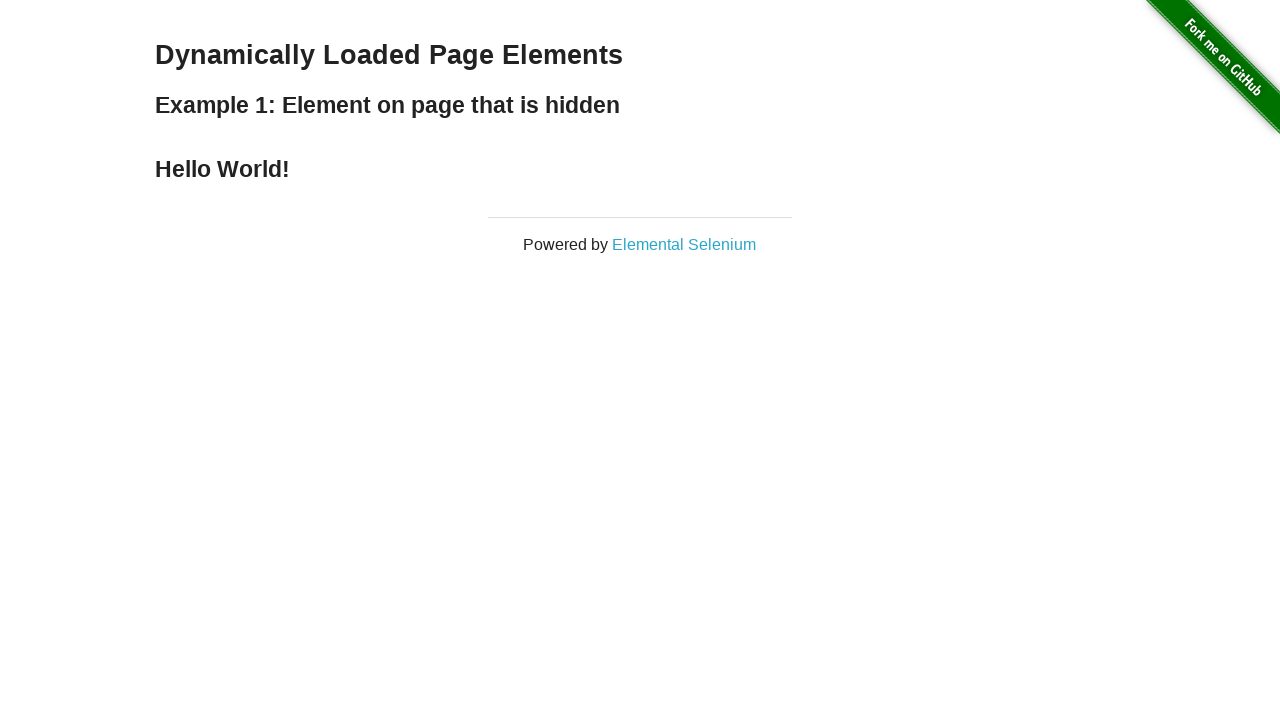